Tests user registration by navigating to the register page, filling in username and email fields, submitting the form, and validating the registration data appears correctly in a table.

Starting URL: https://material.playwrightvn.com/

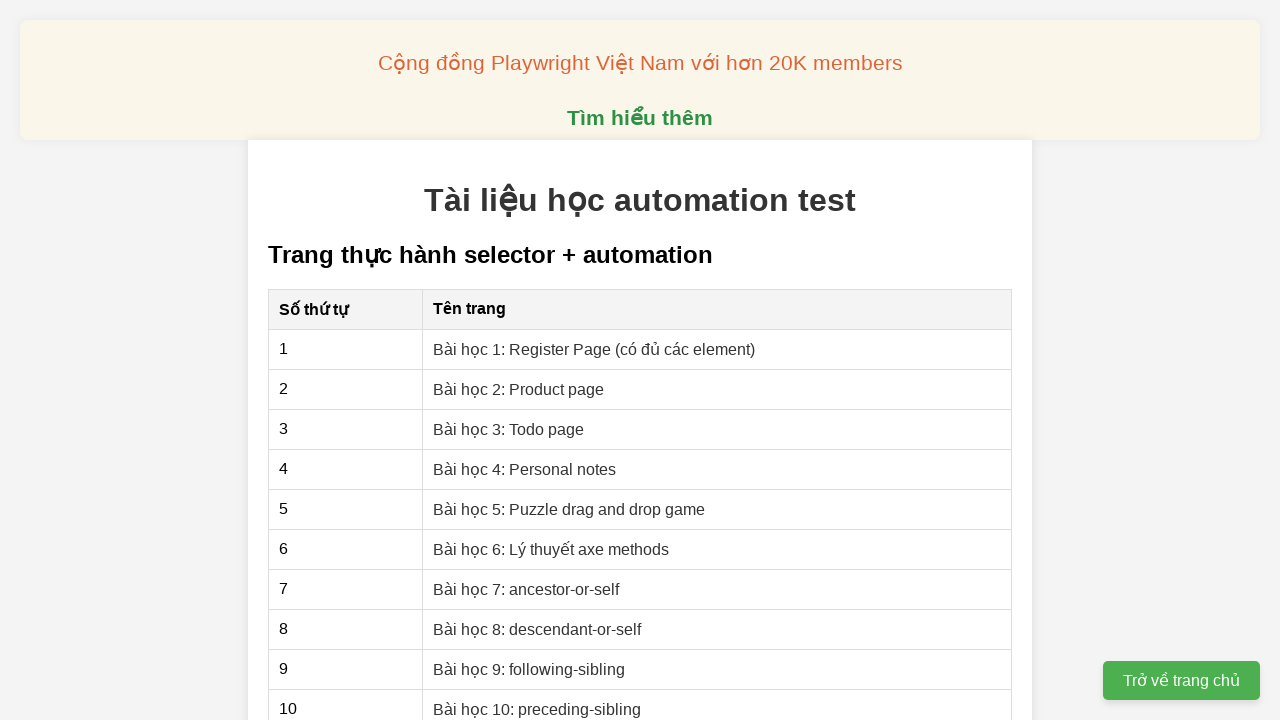

Clicked on Register Page link at (594, 349) on internal:role=link[name="Register Page"i]
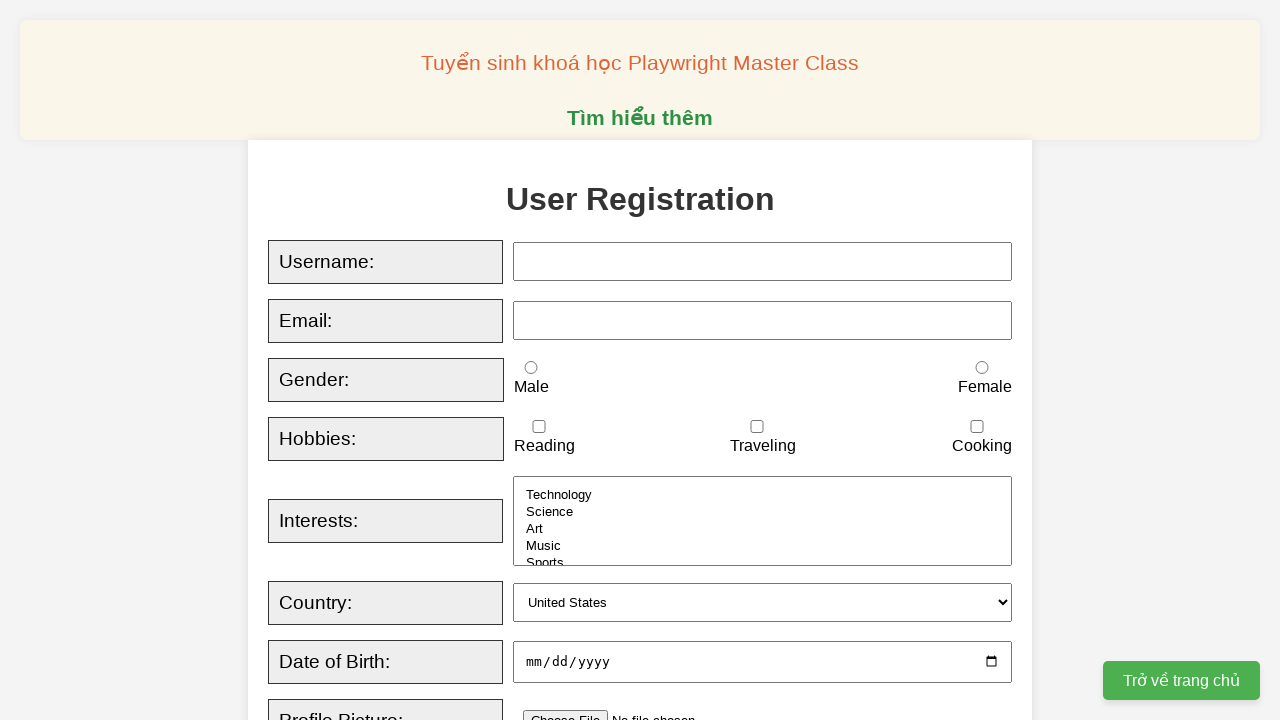

Filled username field with 'testuser_marco' on #username
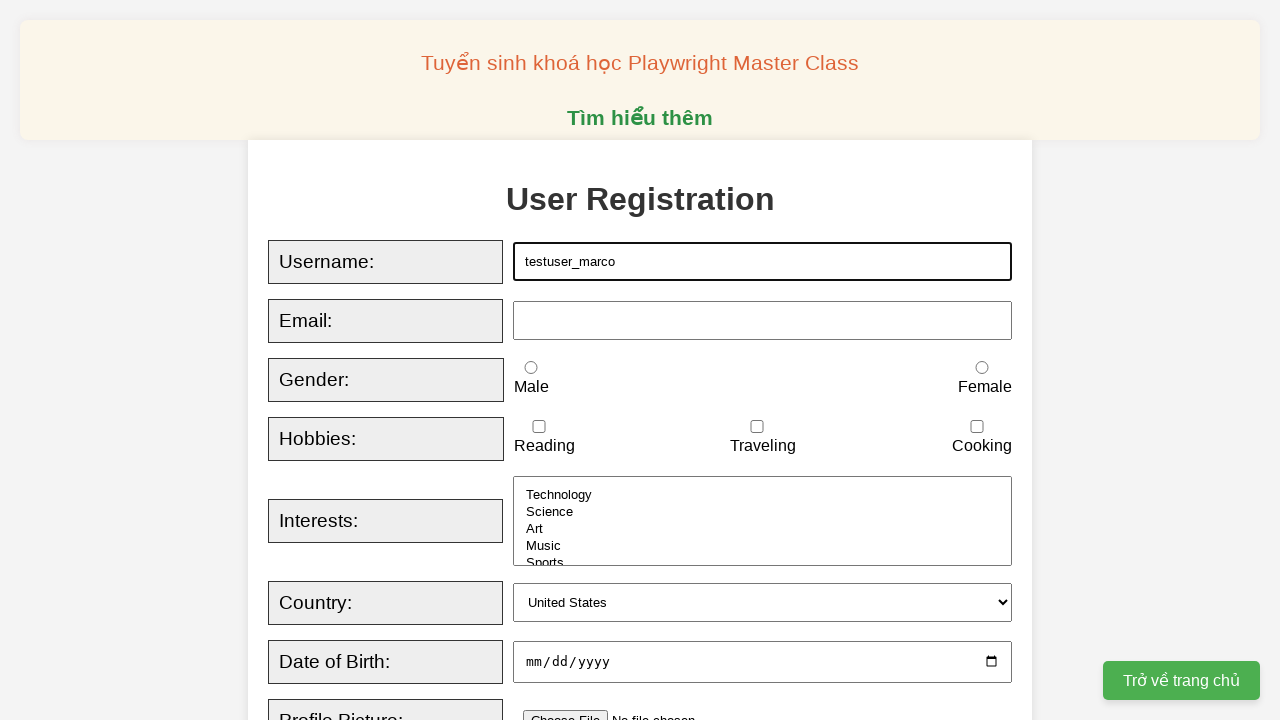

Filled email field with 'marco.test@example.com' on #email
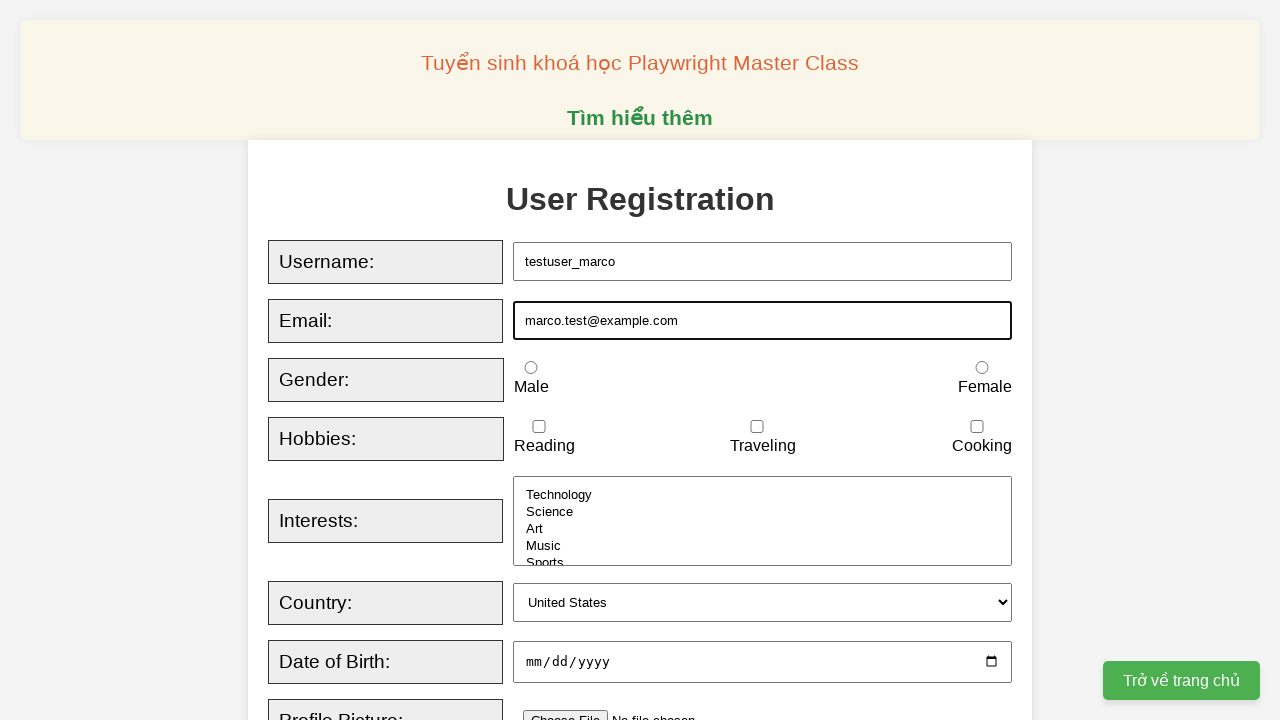

Clicked Register button to submit form at (528, 360) on internal:role=button[name="Register"i]
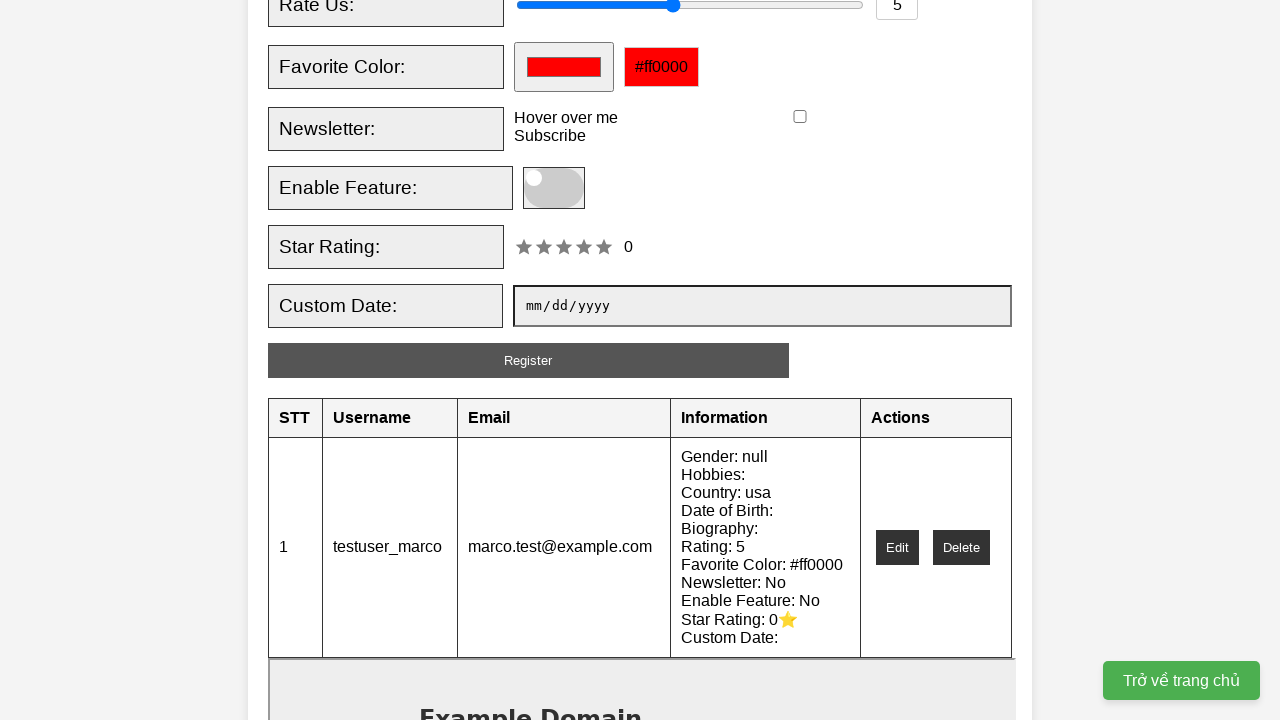

Navigated to registration confirmation page
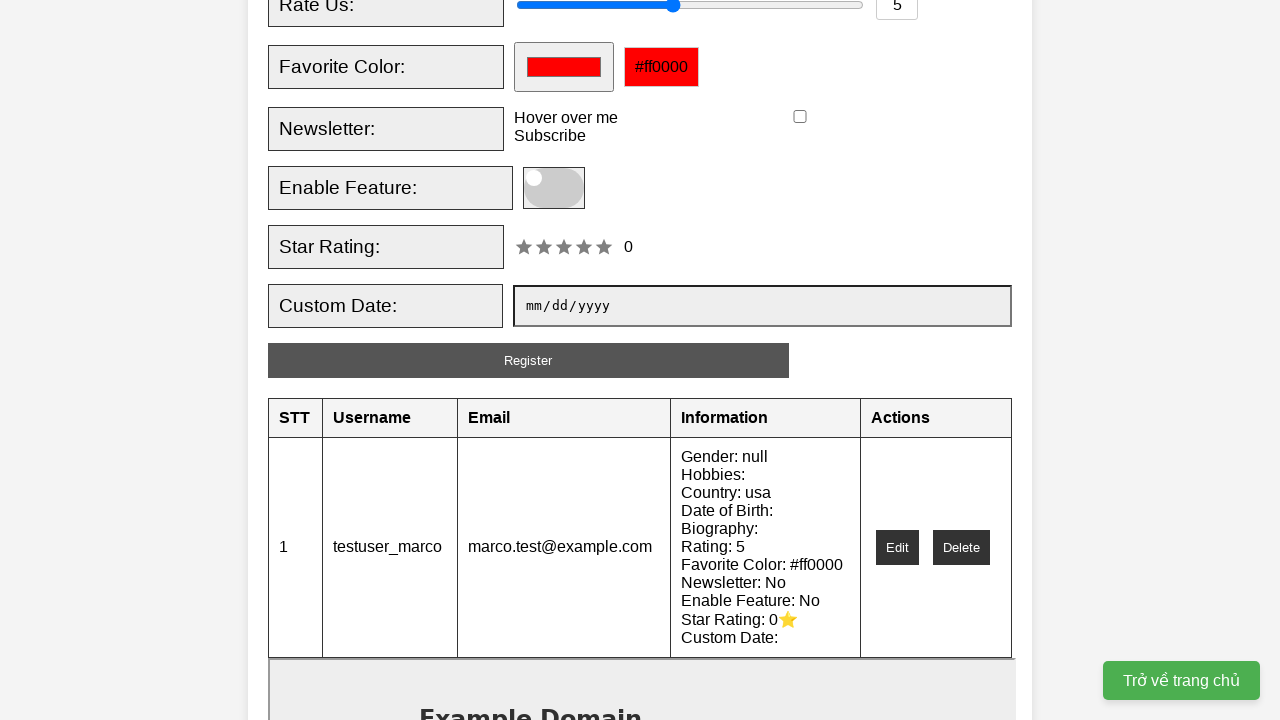

Verified registration table contains exactly one row
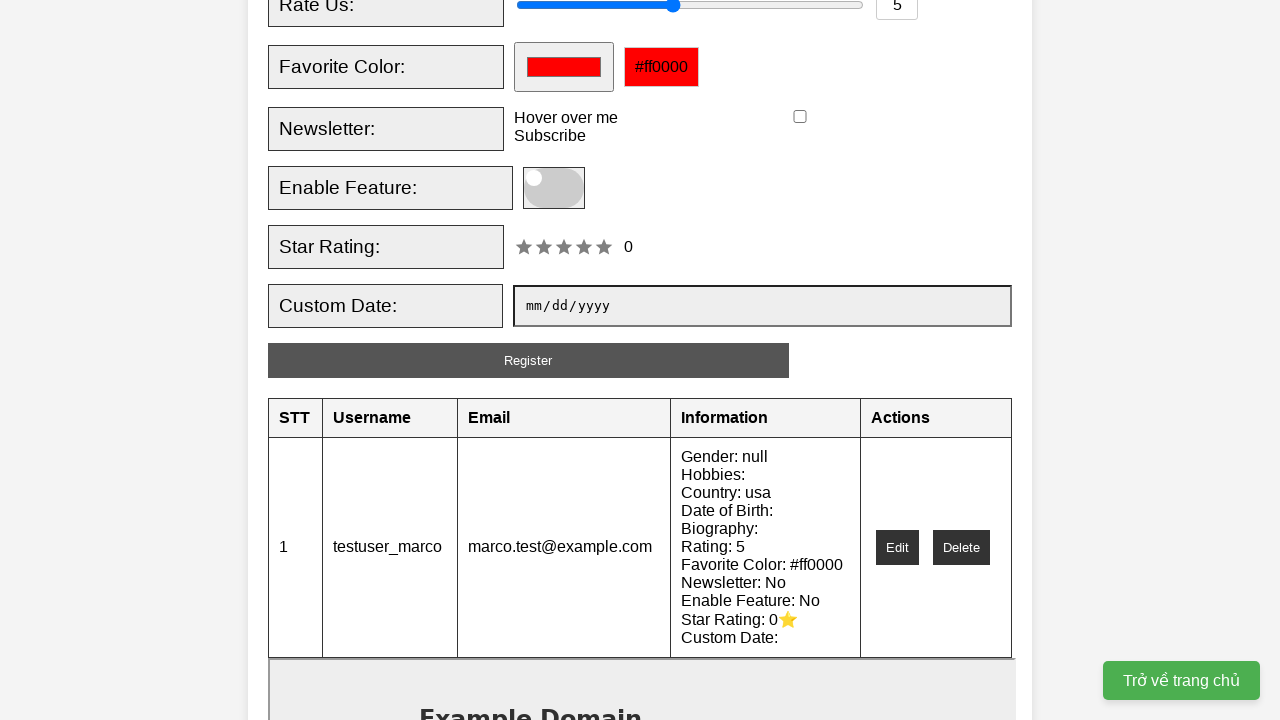

Verified username 'testuser_marco' appears in registration table
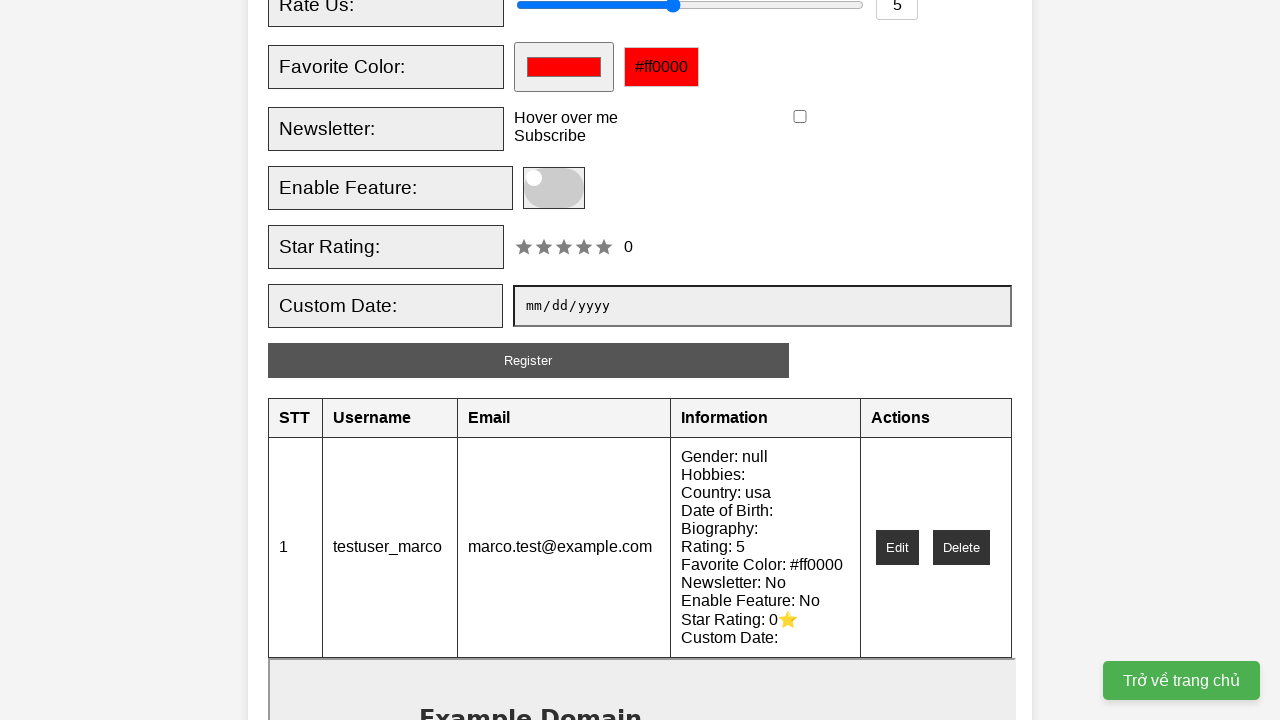

Verified email 'marco.test@example.com' appears in registration table
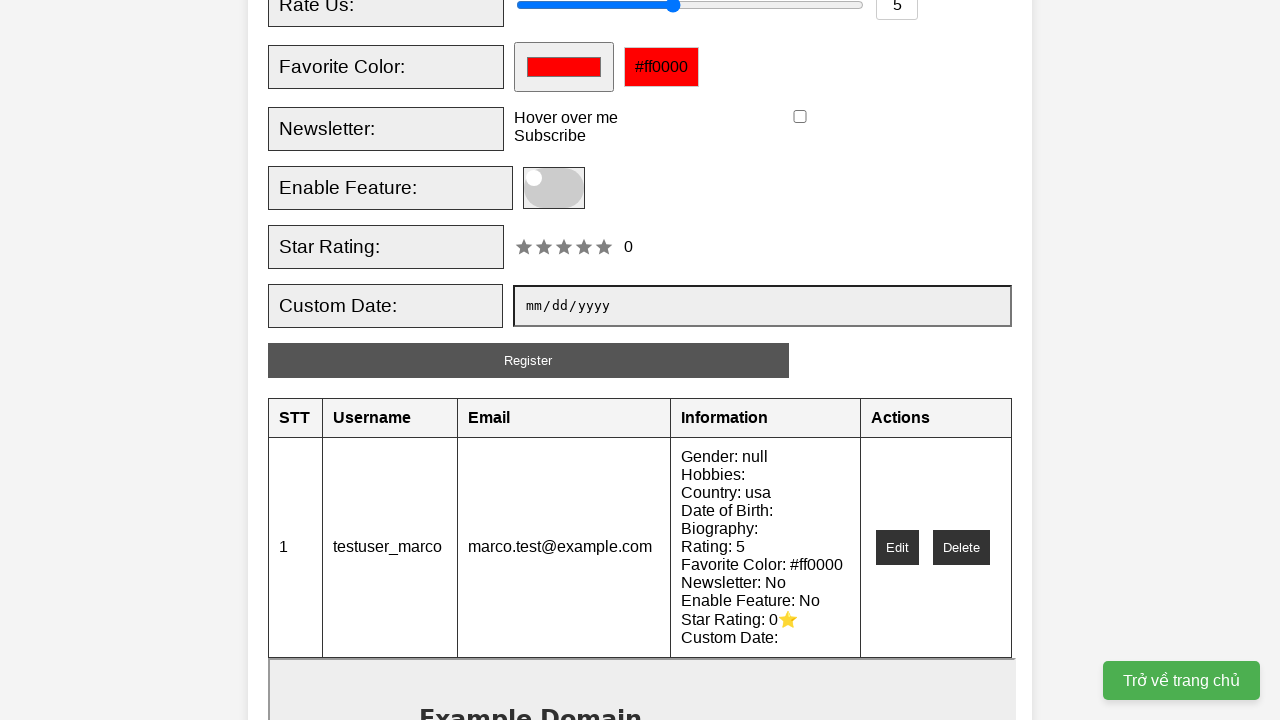

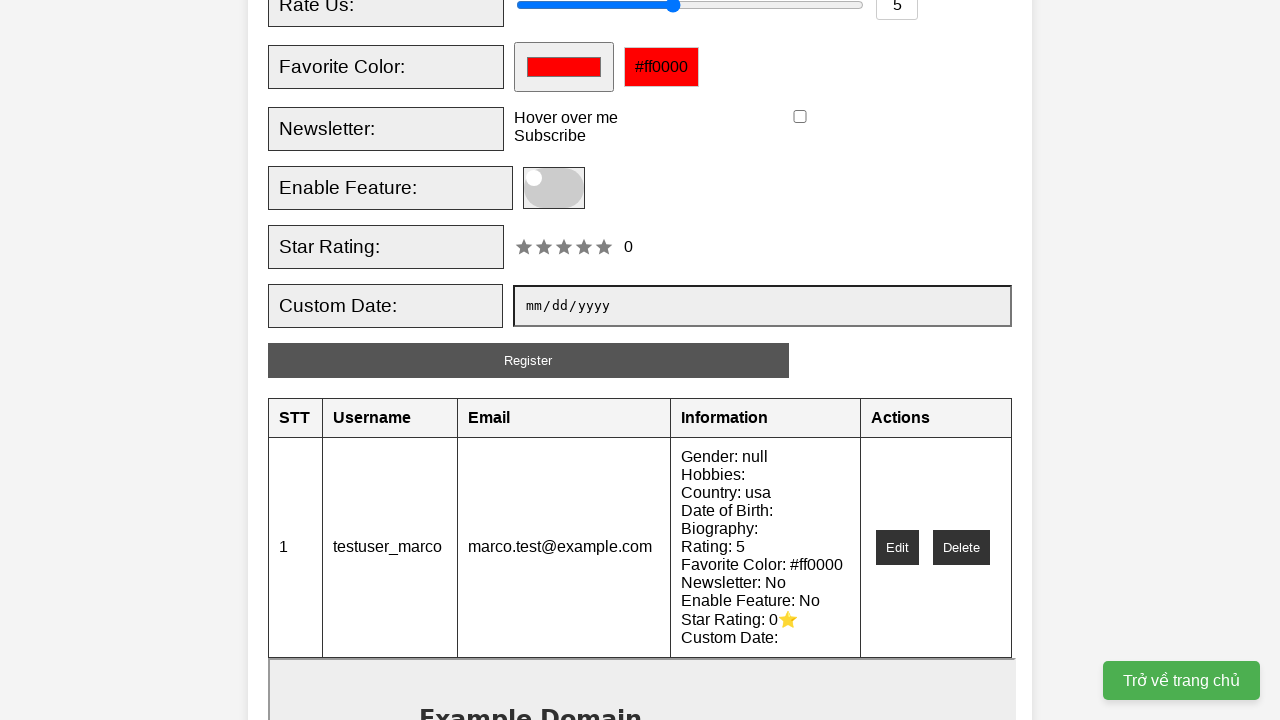